Tests successful user registration by filling out the complete registration form on ParaBank and verifying the confirmation message is displayed

Starting URL: https://parabank.parasoft.com/parabank/index.htm

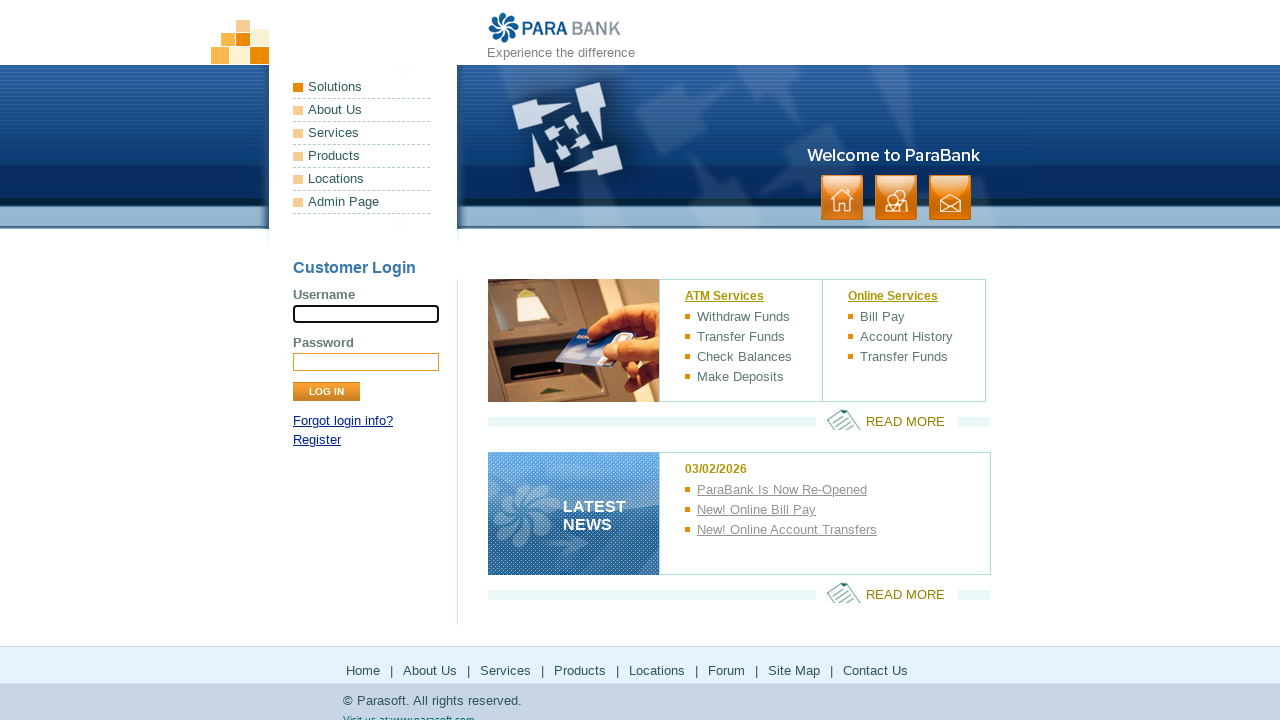

Clicked Register button to navigate to registration form at (317, 440) on a[href*='register']
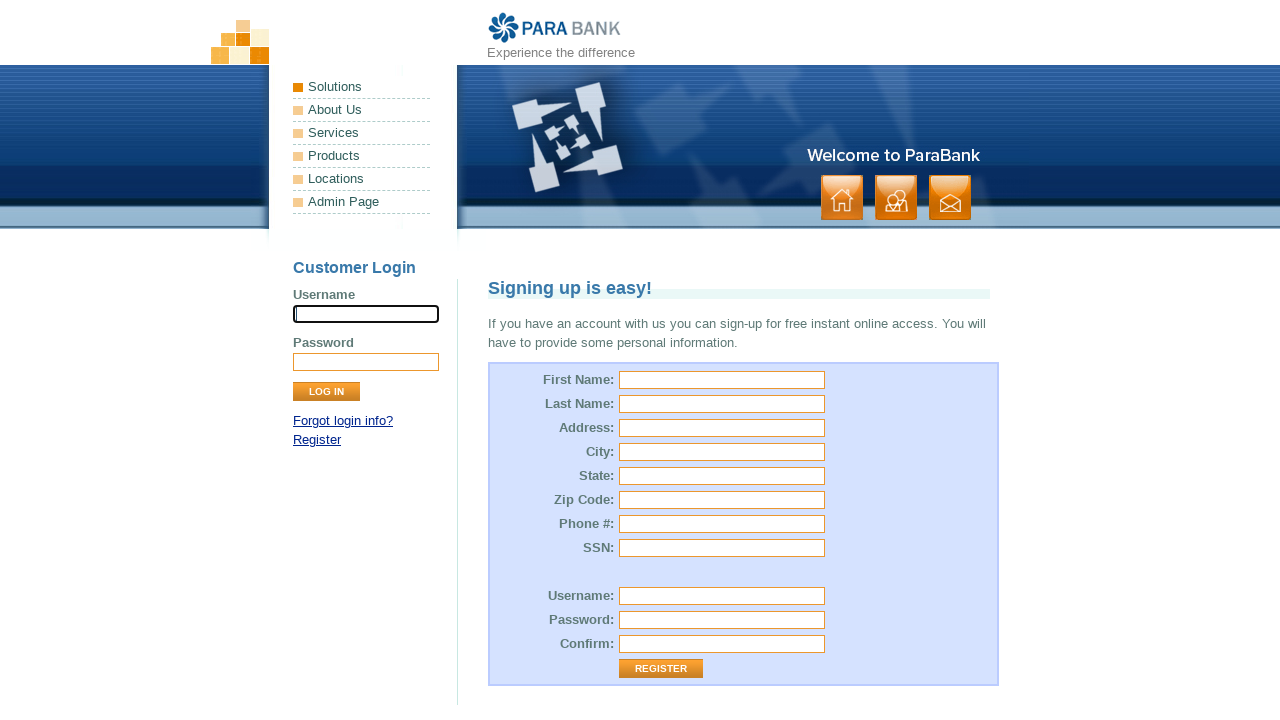

Filled First Name field with 'John' on input[id='customer.firstName']
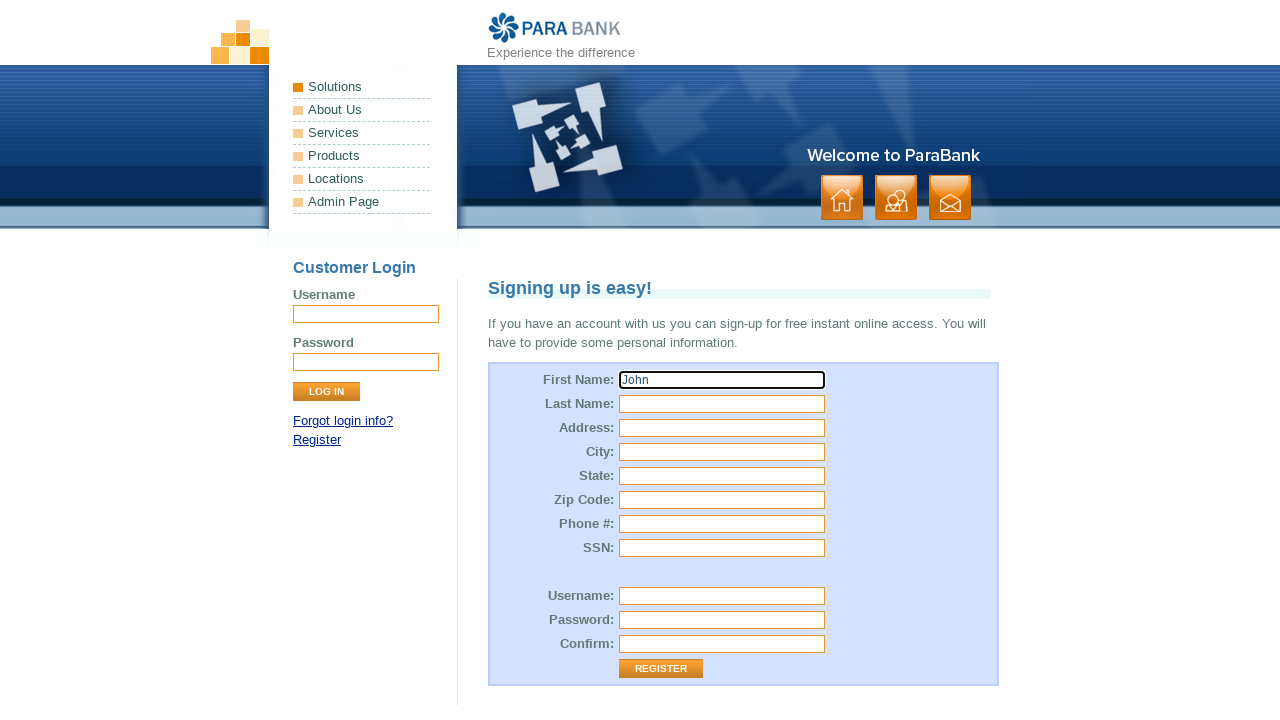

Filled Last Name field with 'Smith' on input[id='customer.lastName']
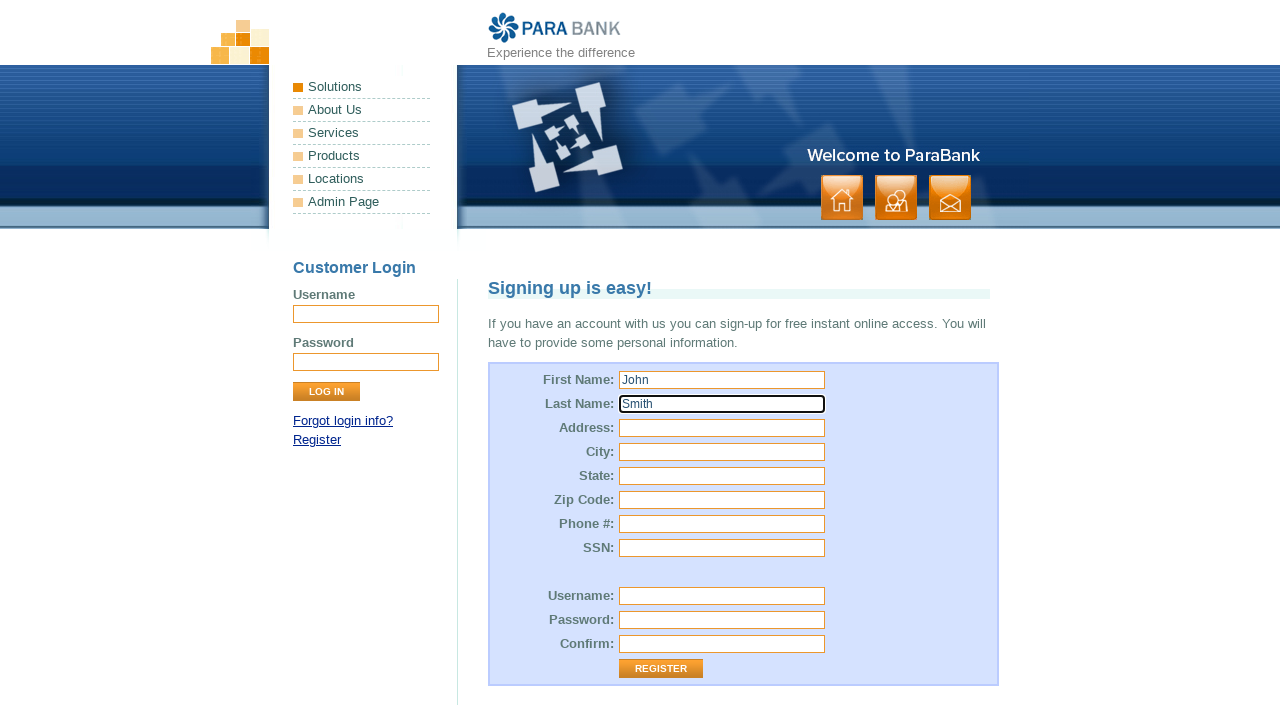

Filled Street Address field with '123 Main Street' on input[id='customer.address.street']
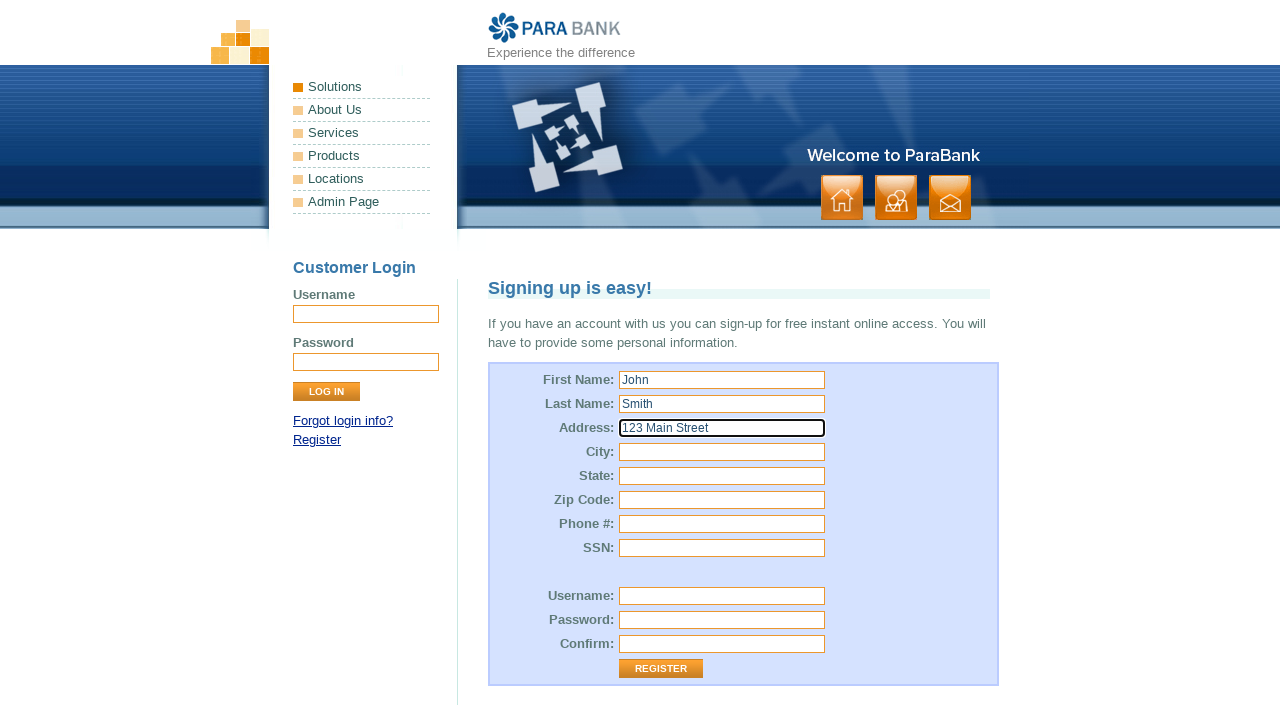

Filled City field with 'New York' on input[id='customer.address.city']
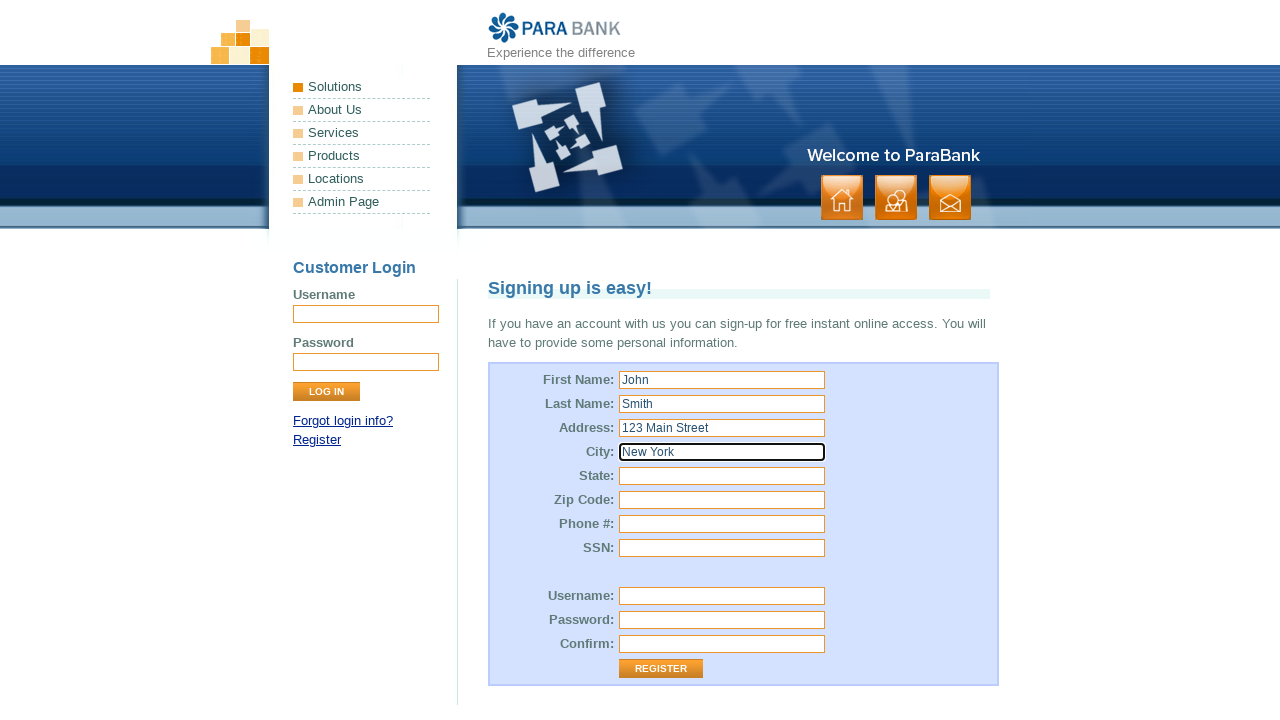

Filled State field with 'NY' on input[id='customer.address.state']
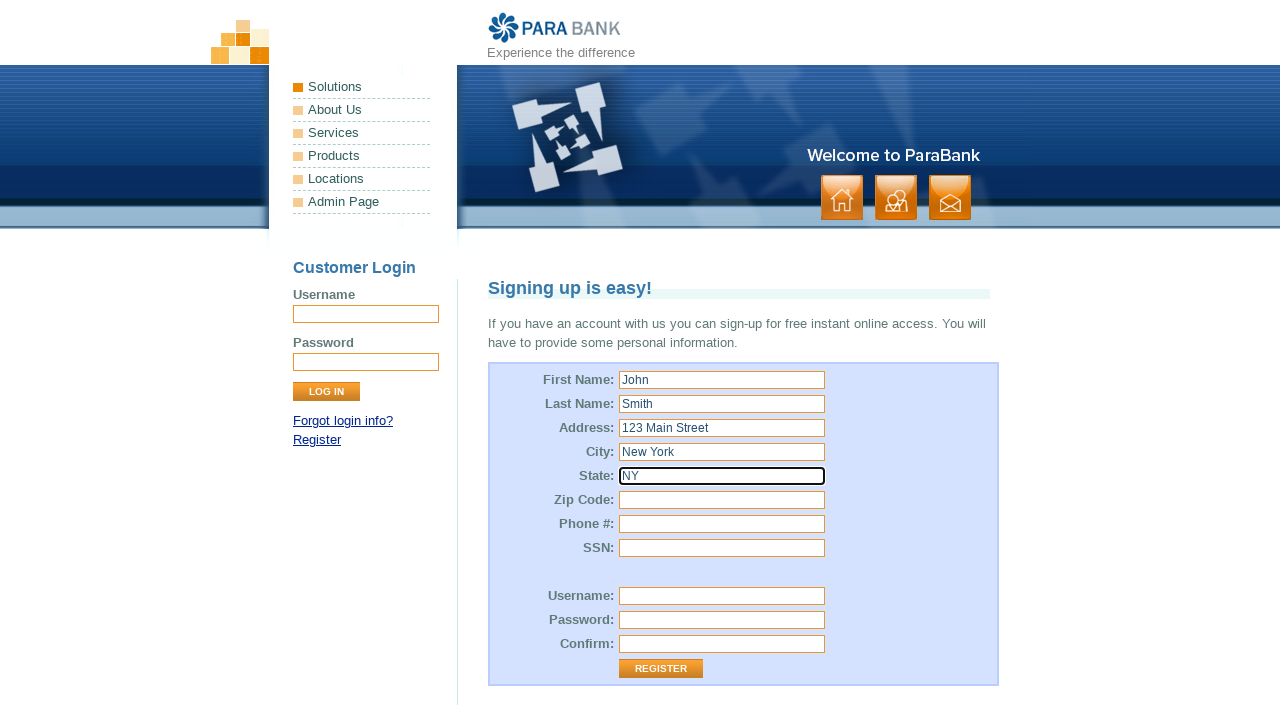

Filled Zip Code field with '10001' on input[id='customer.address.zipCode']
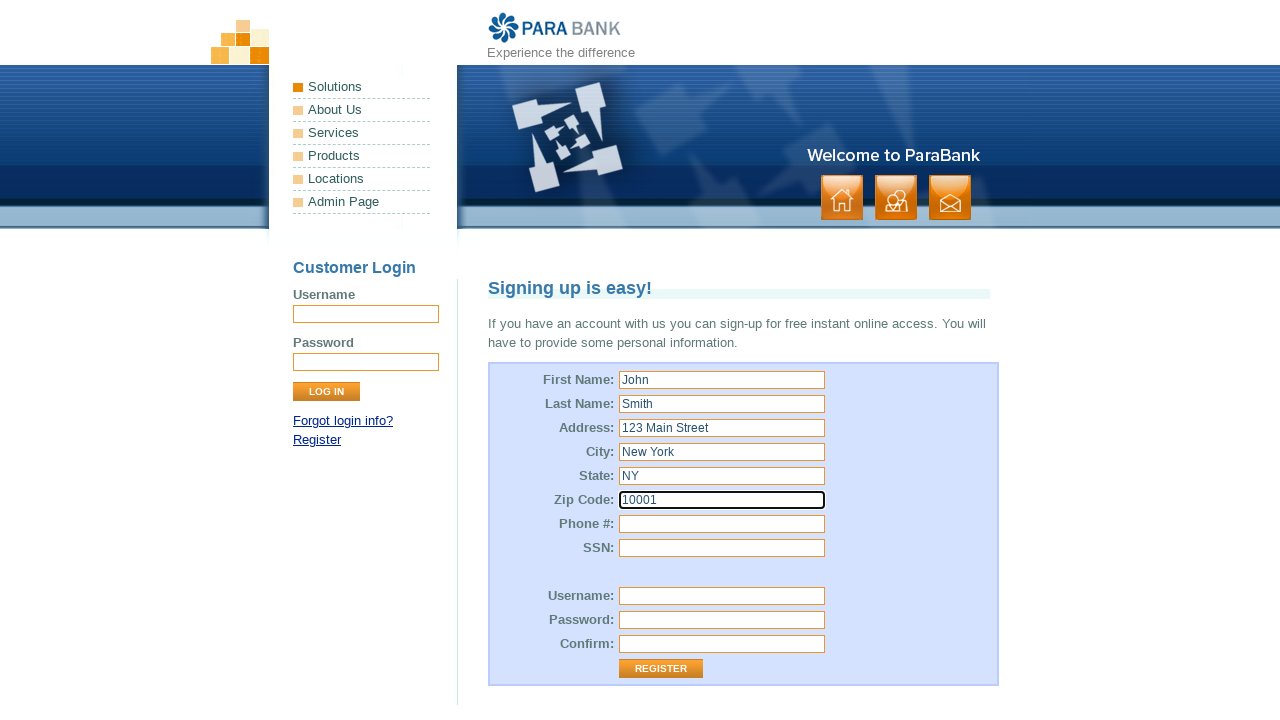

Filled Phone Number field with '5551234567' on input[id='customer.phoneNumber']
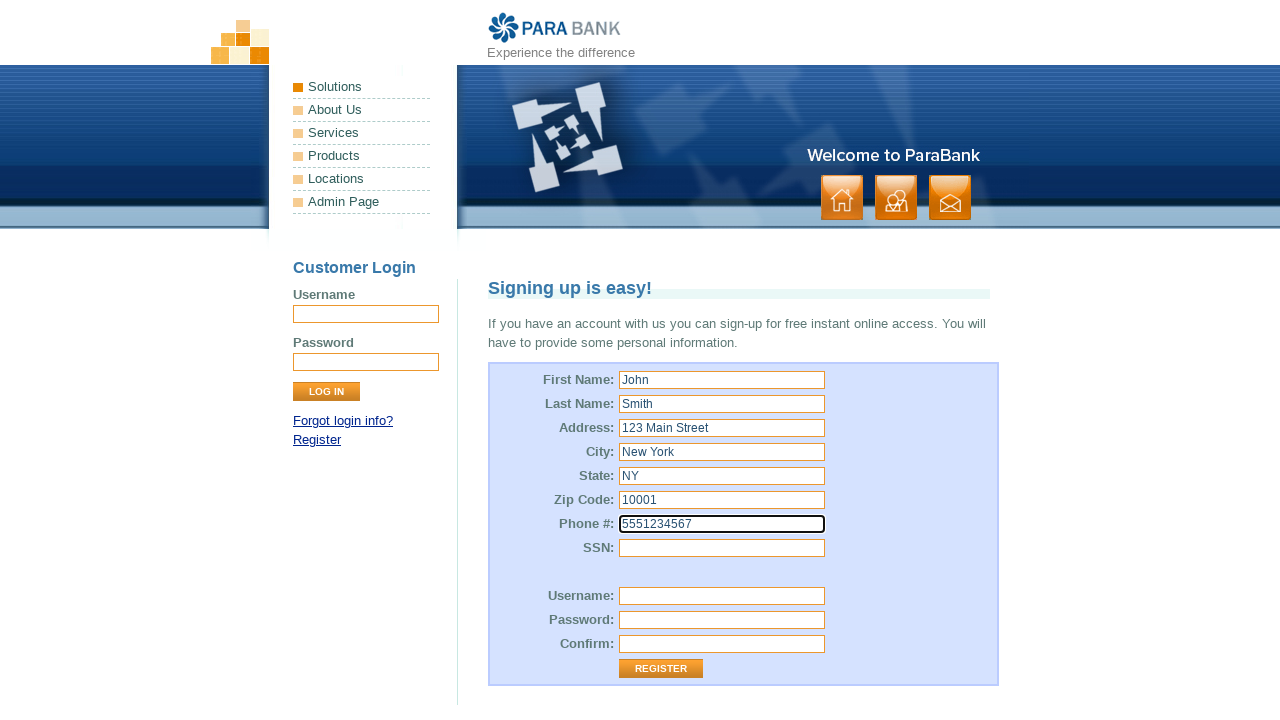

Filled SSN field with '123456789' on input[id='customer.ssn']
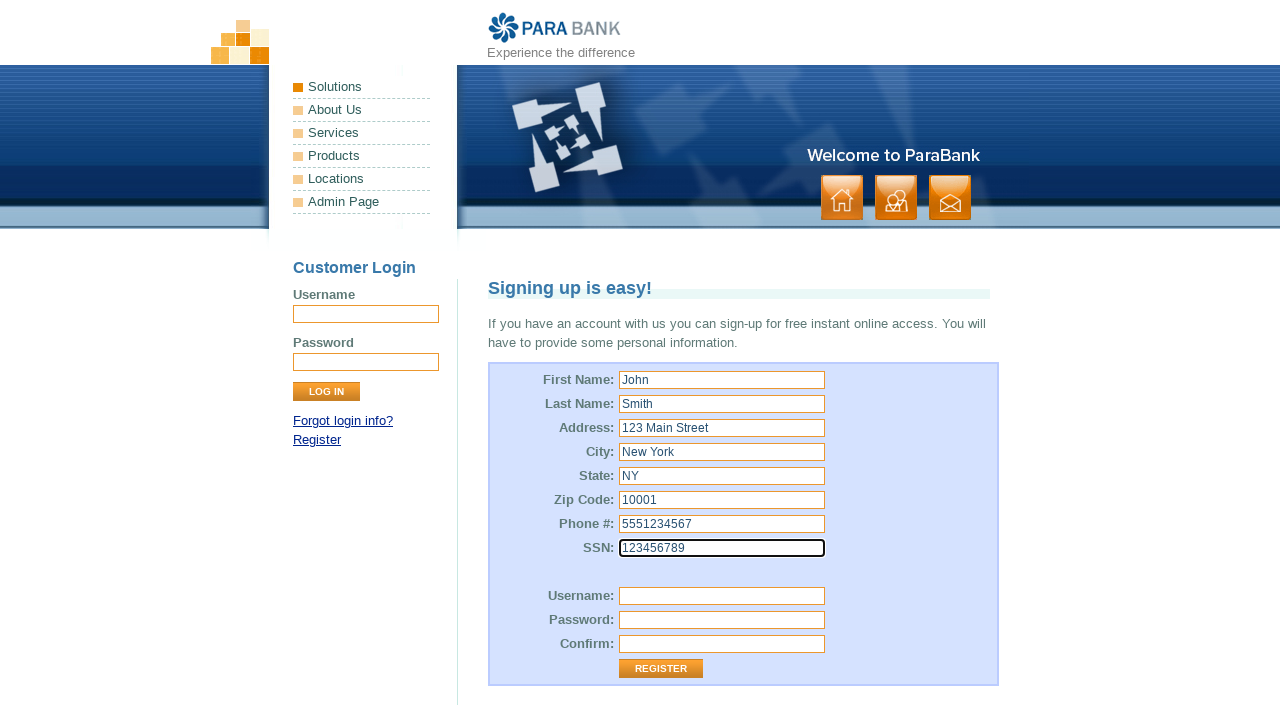

Filled Username field with 'testuser8472' on input[id='customer.username']
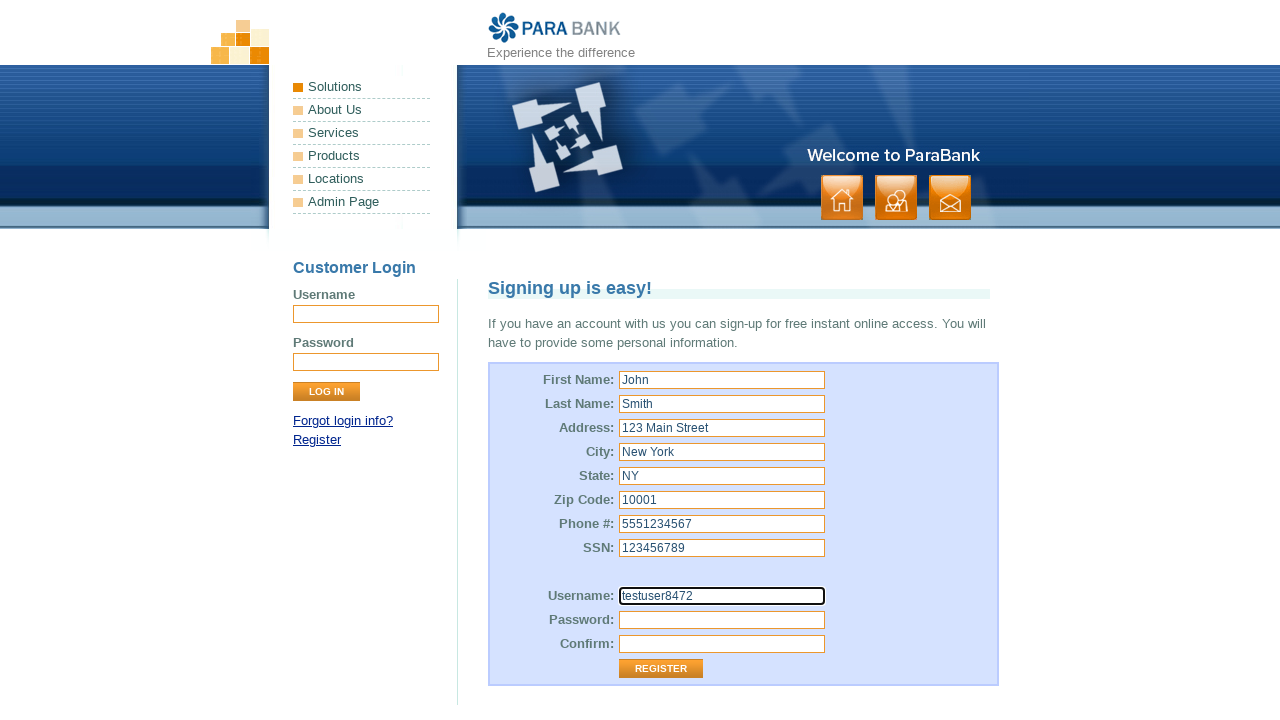

Filled Password field with 'SecurePass123' on input[id='customer.password']
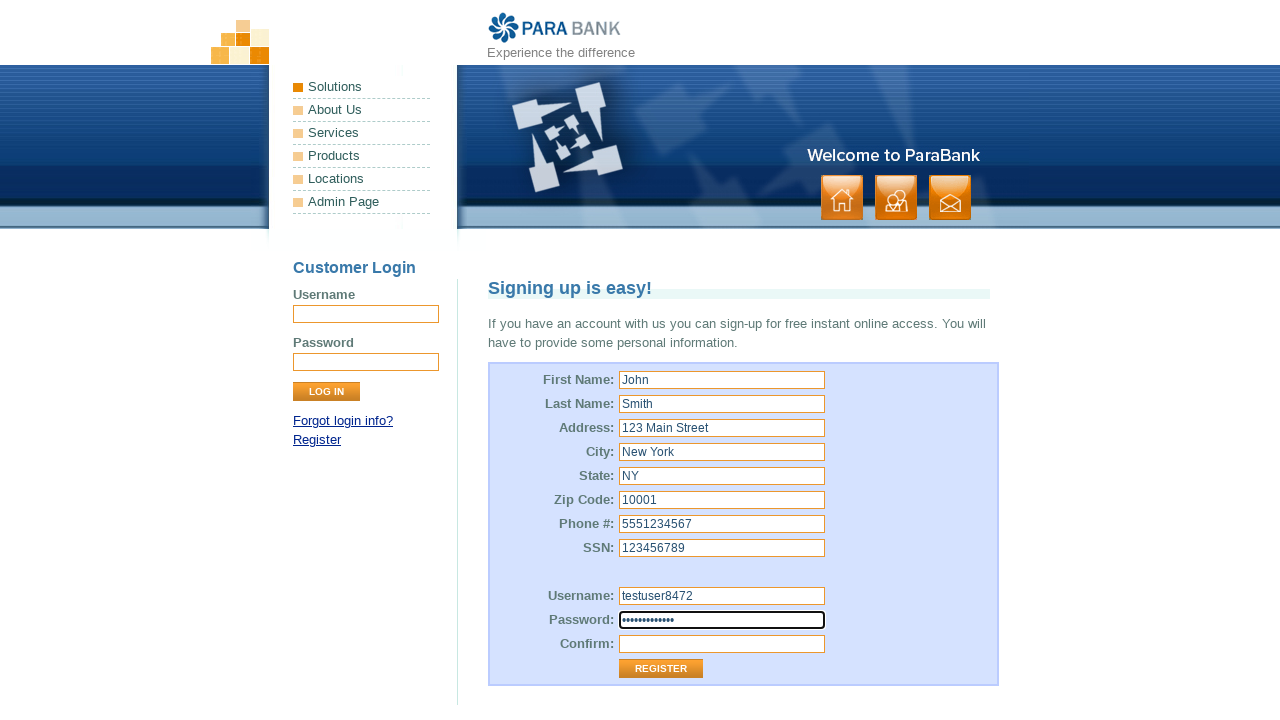

Filled Confirm Password field with 'SecurePass123' on input[id='repeatedPassword']
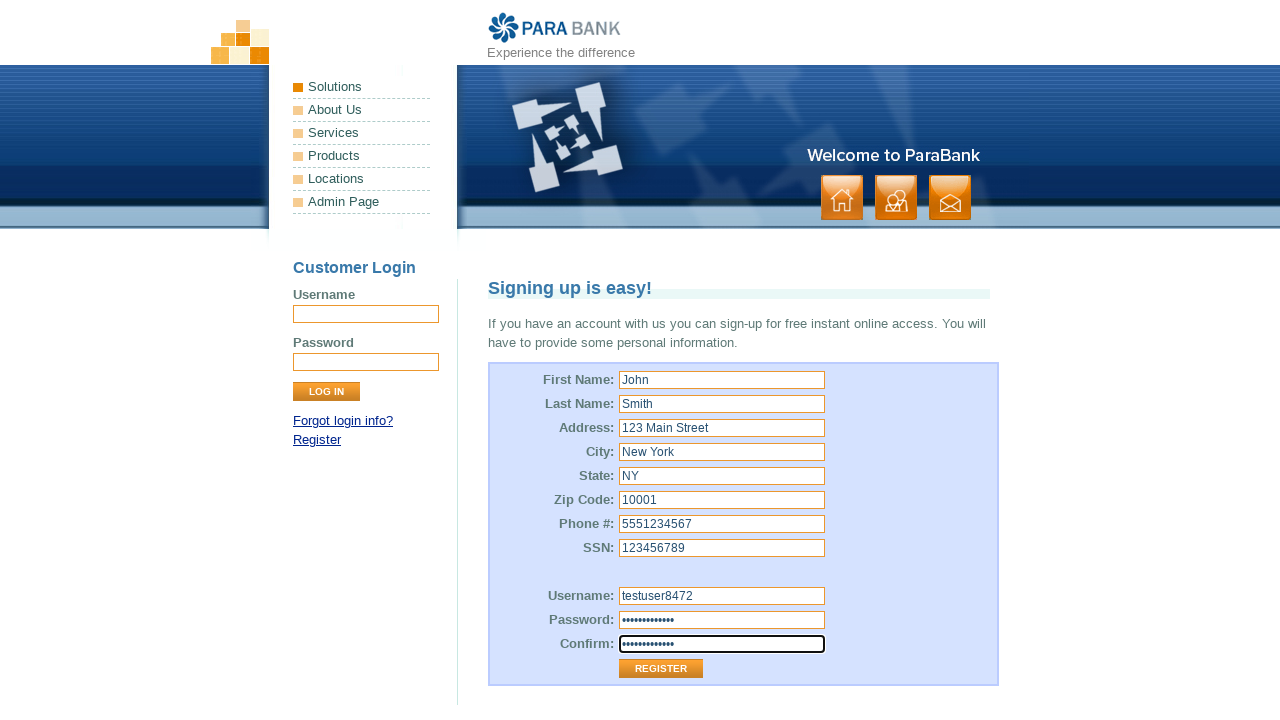

Clicked Register button to submit registration form at (661, 669) on input[value='Register']
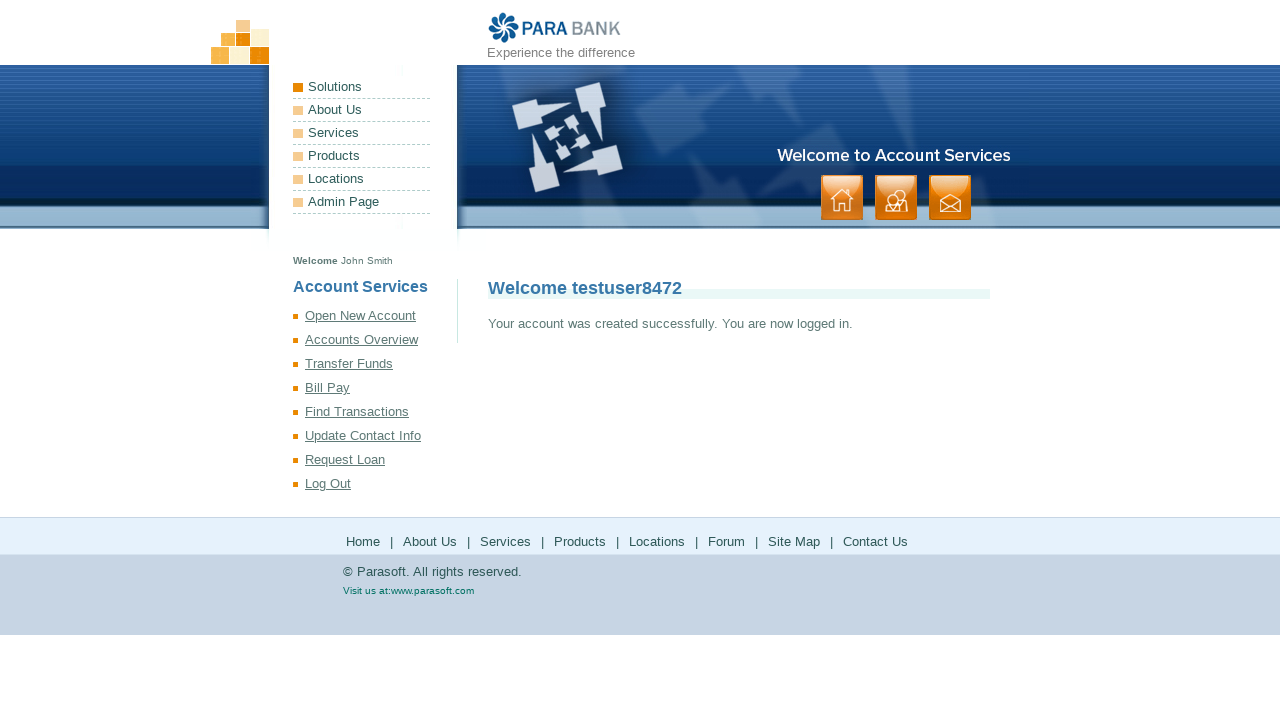

Confirmation message element loaded
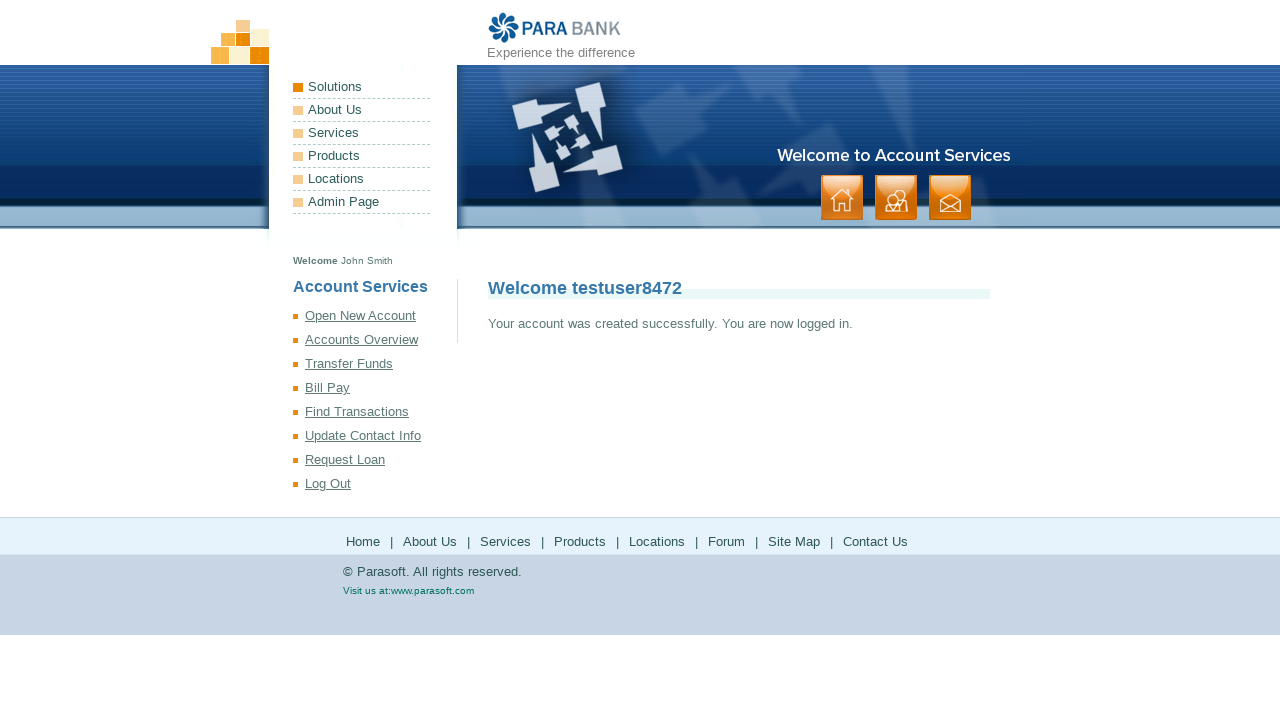

Retrieved confirmation message text
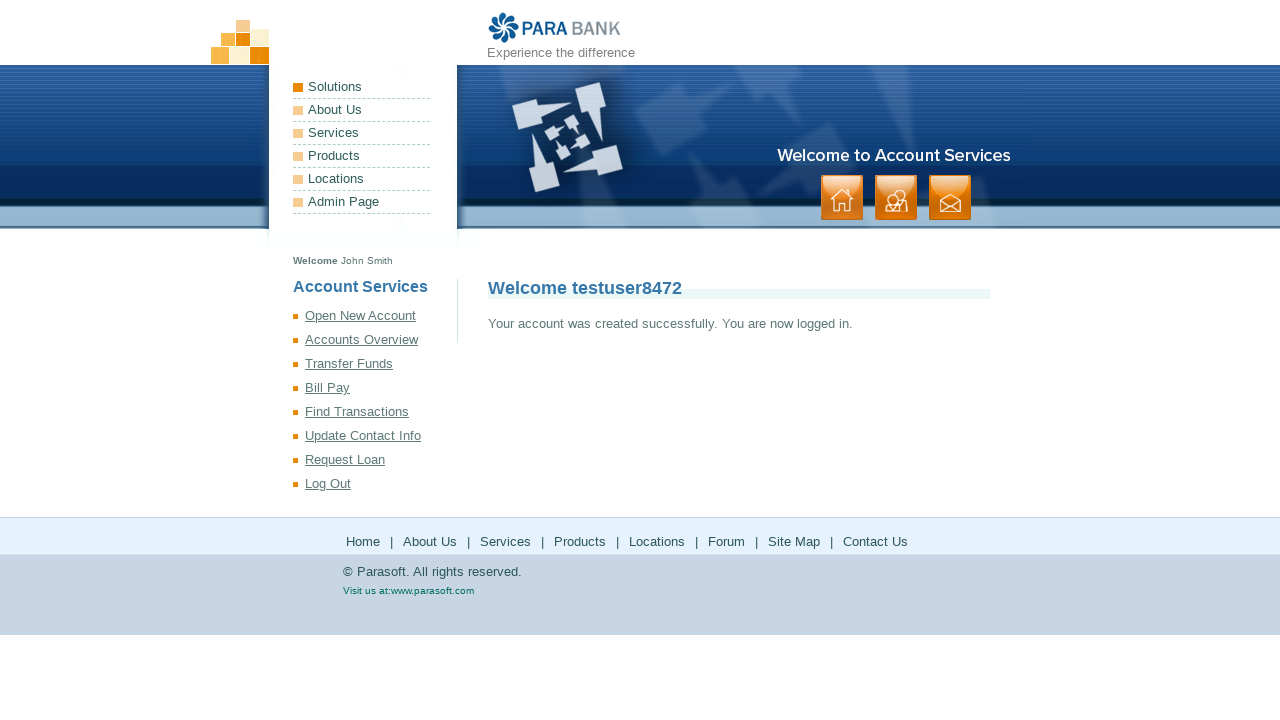

Verified successful registration message is displayed
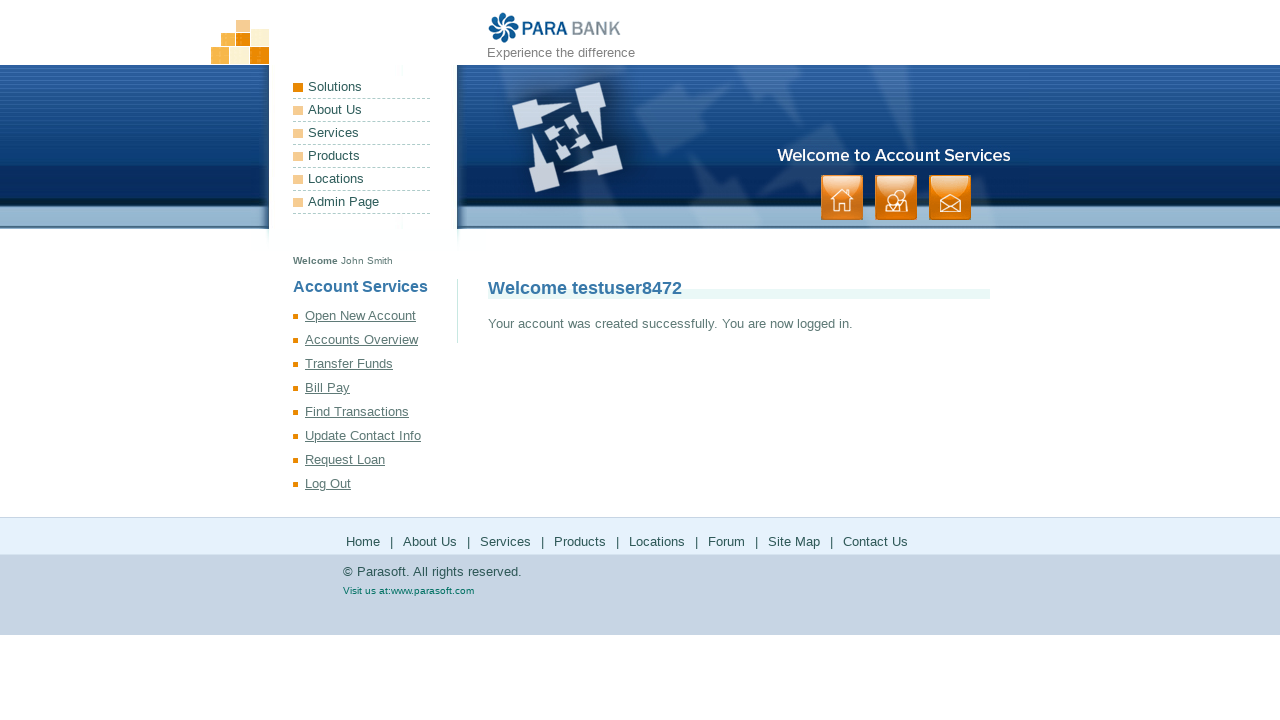

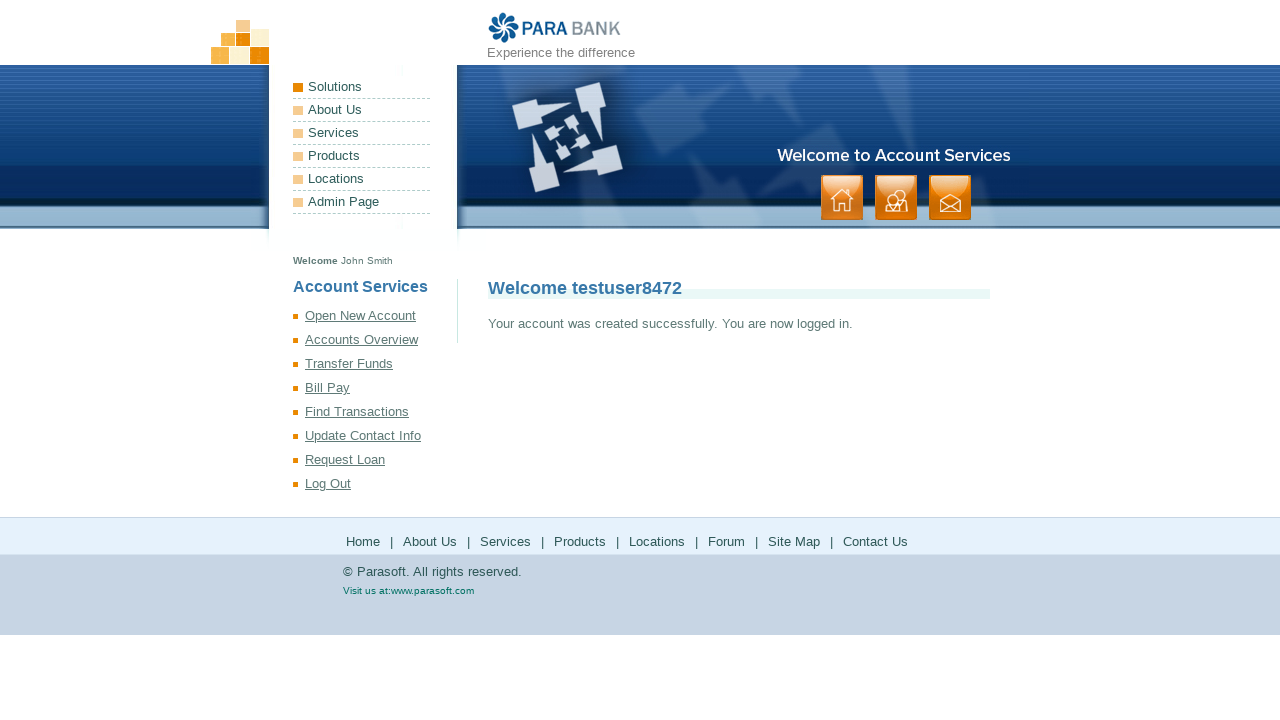